Navigates to the Axis Bank website homepage and waits for the page to load

Starting URL: https://www.axisbank.com/

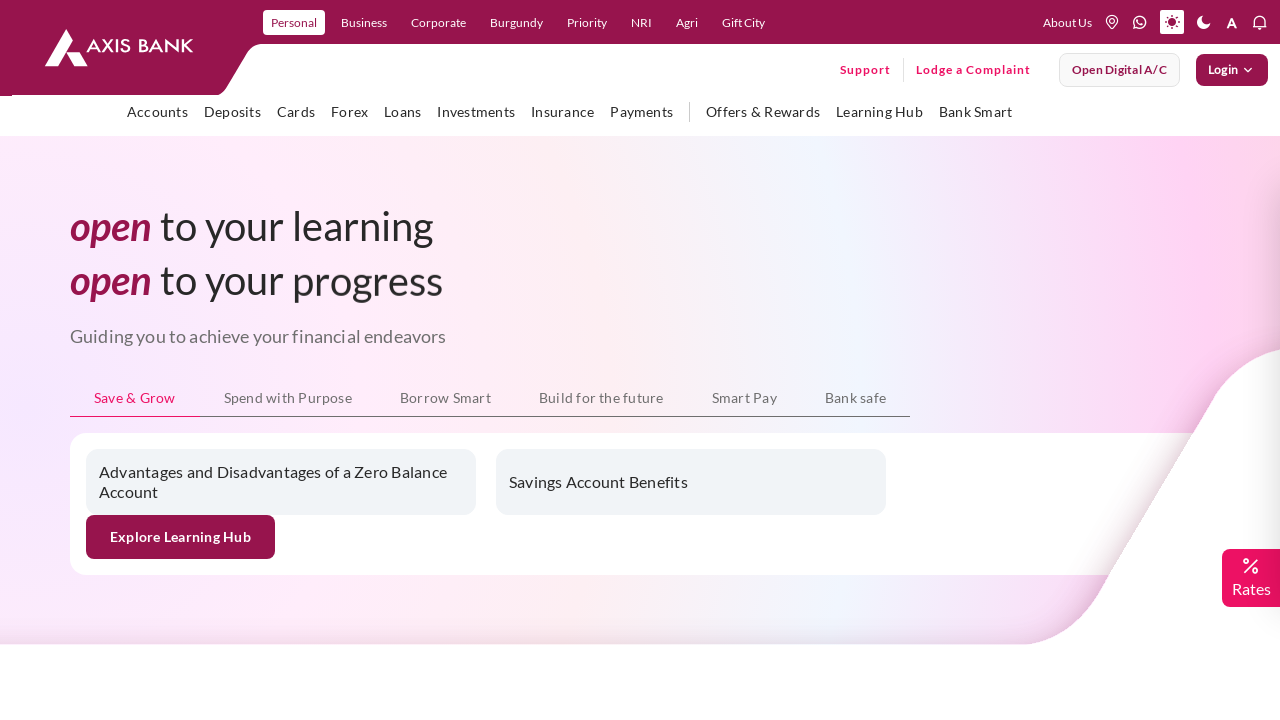

Navigated to Axis Bank homepage
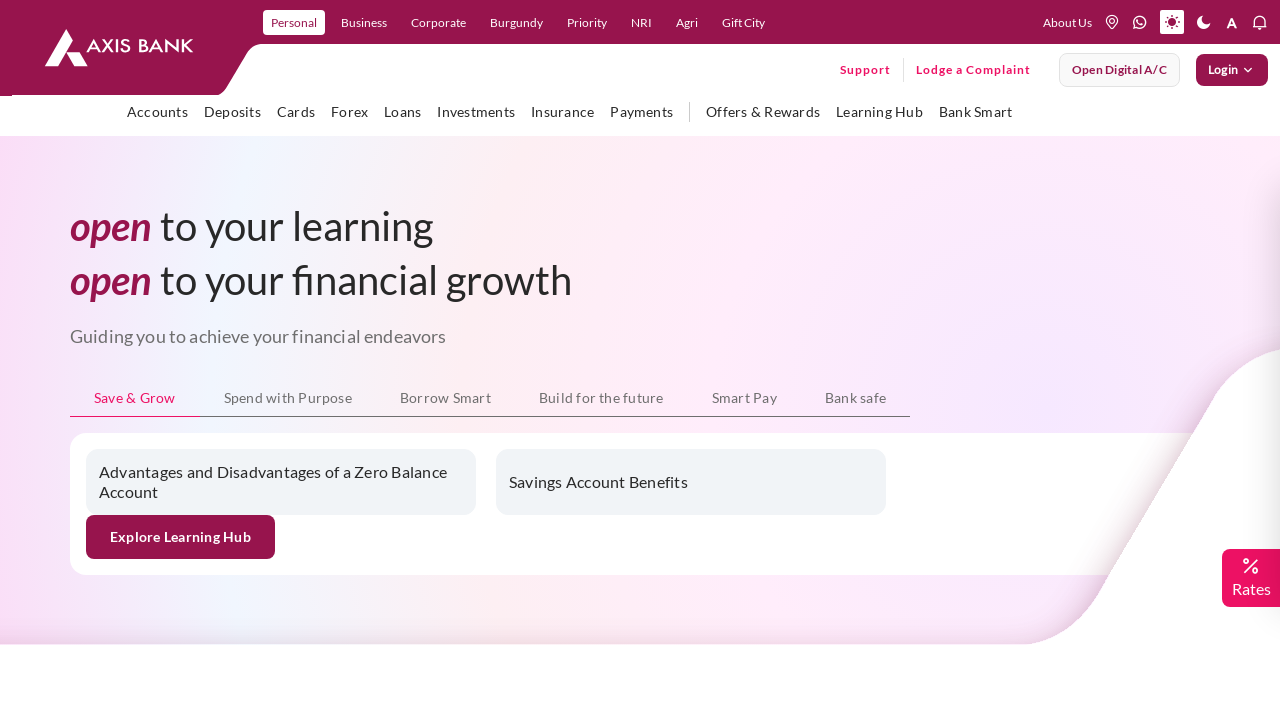

Waited for page to reach networkidle state
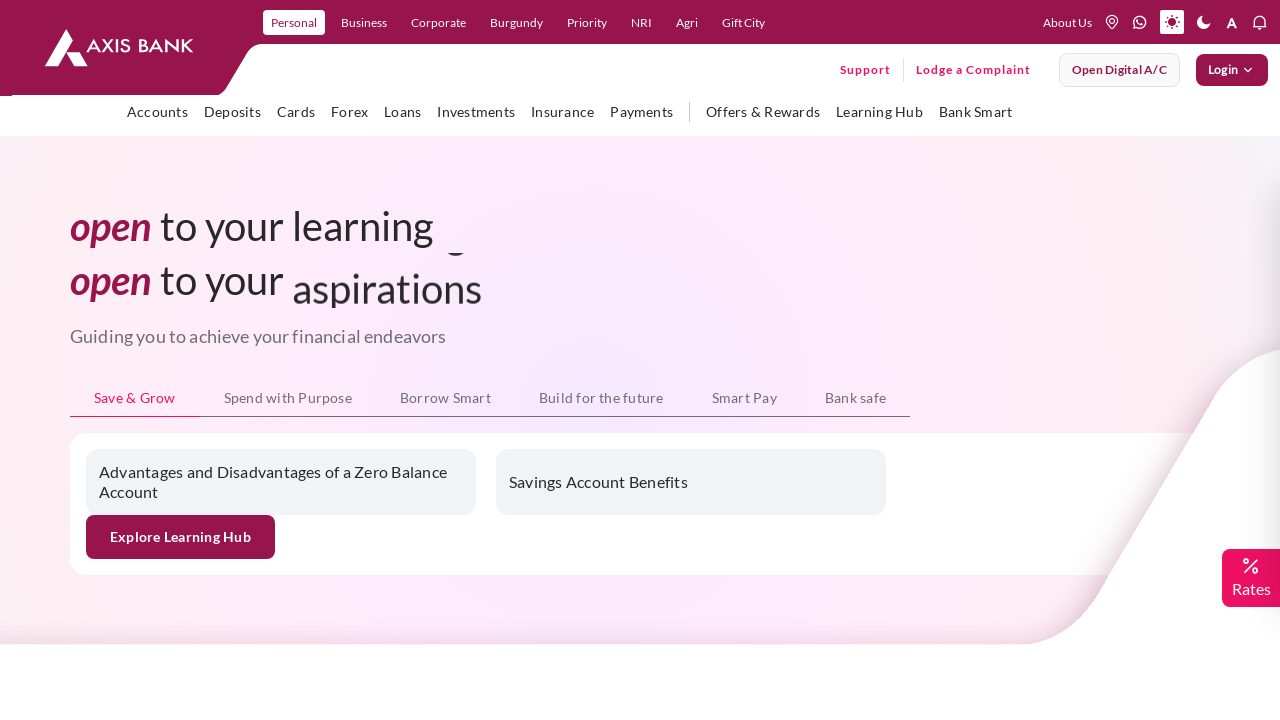

Verified body element is present on page
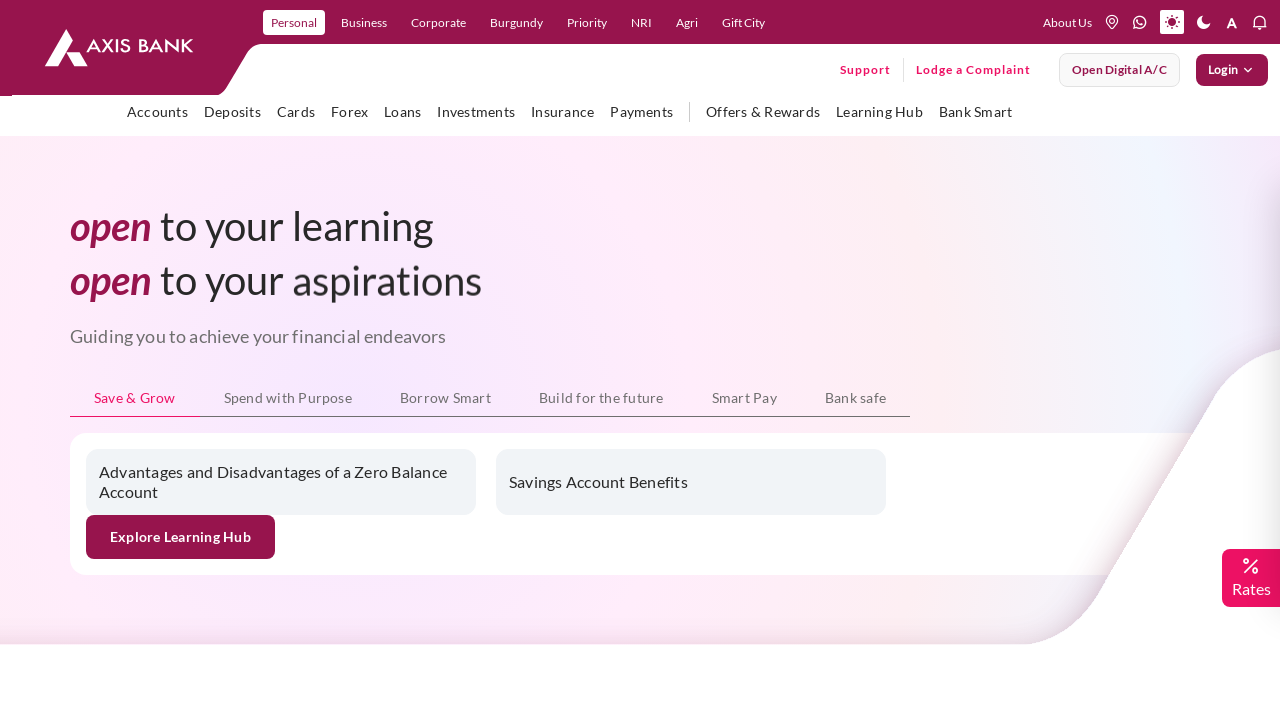

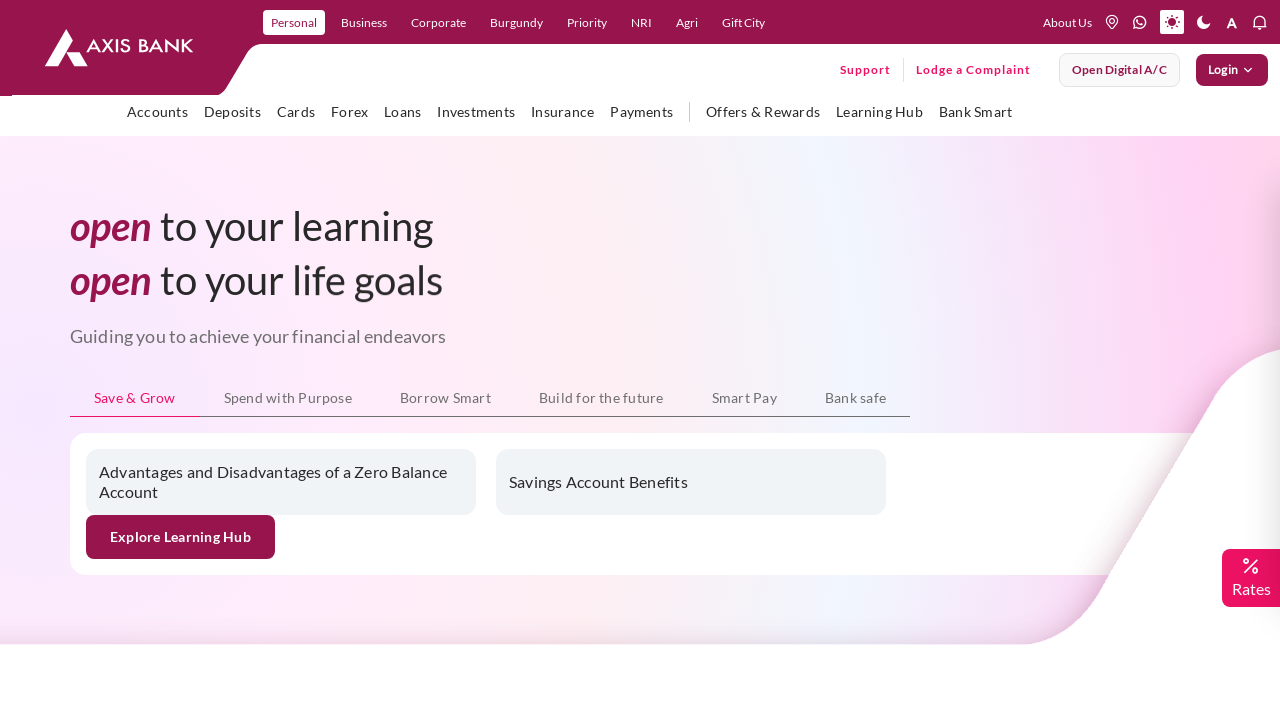